Tests copy-paste functionality by copying text from email field and pasting it into another field using keyboard shortcuts

Starting URL: https://www.jeevansathi.com/

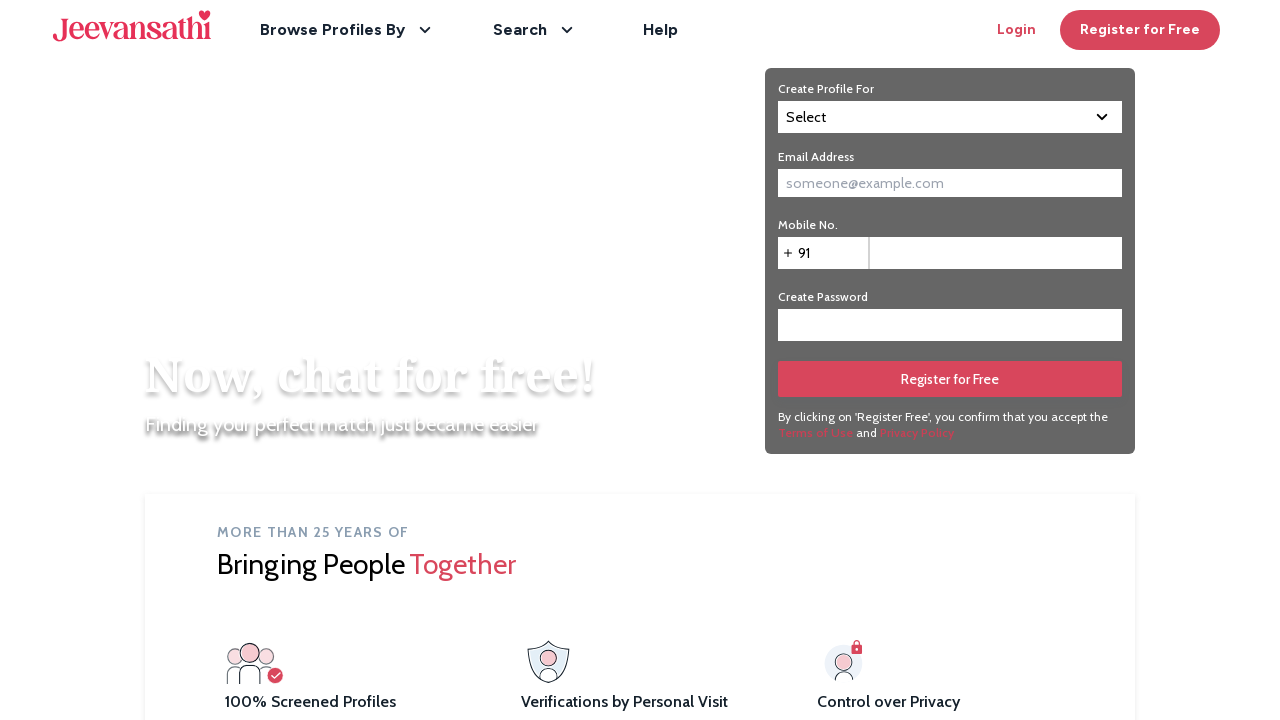

Clicked on email input field at (950, 183) on input#email
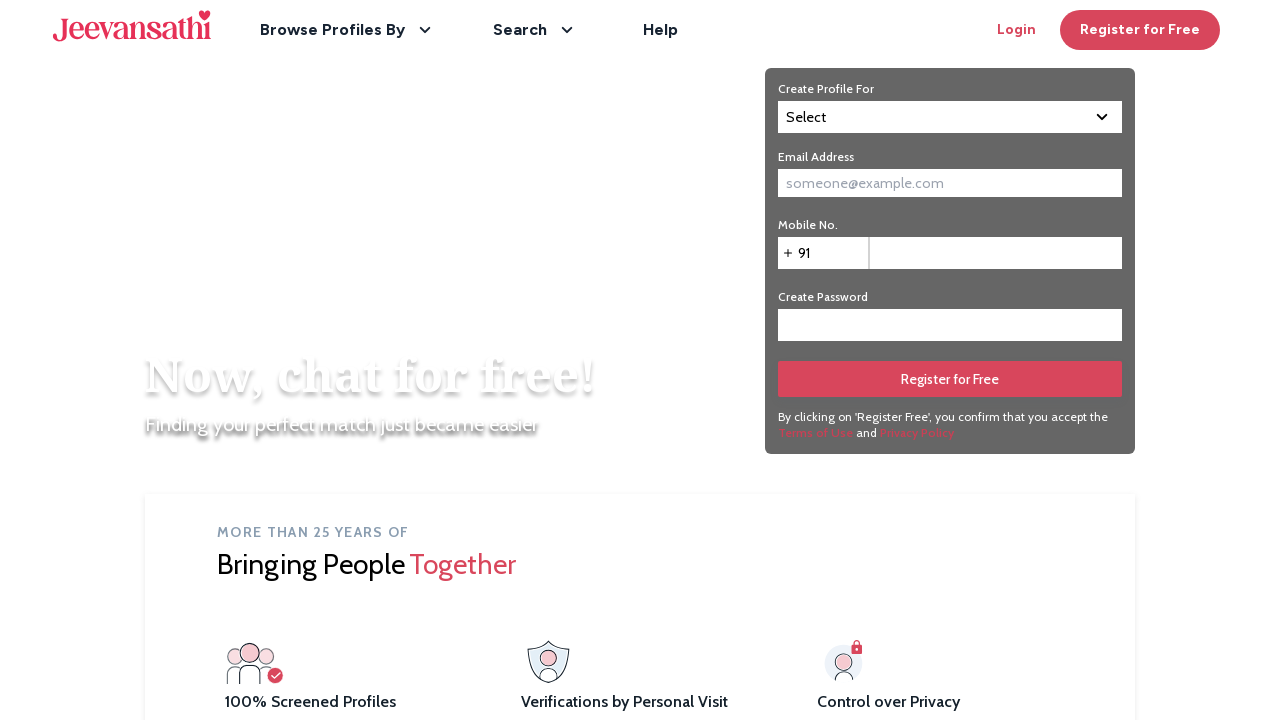

Typed 'dfghjk' into email field on input#email
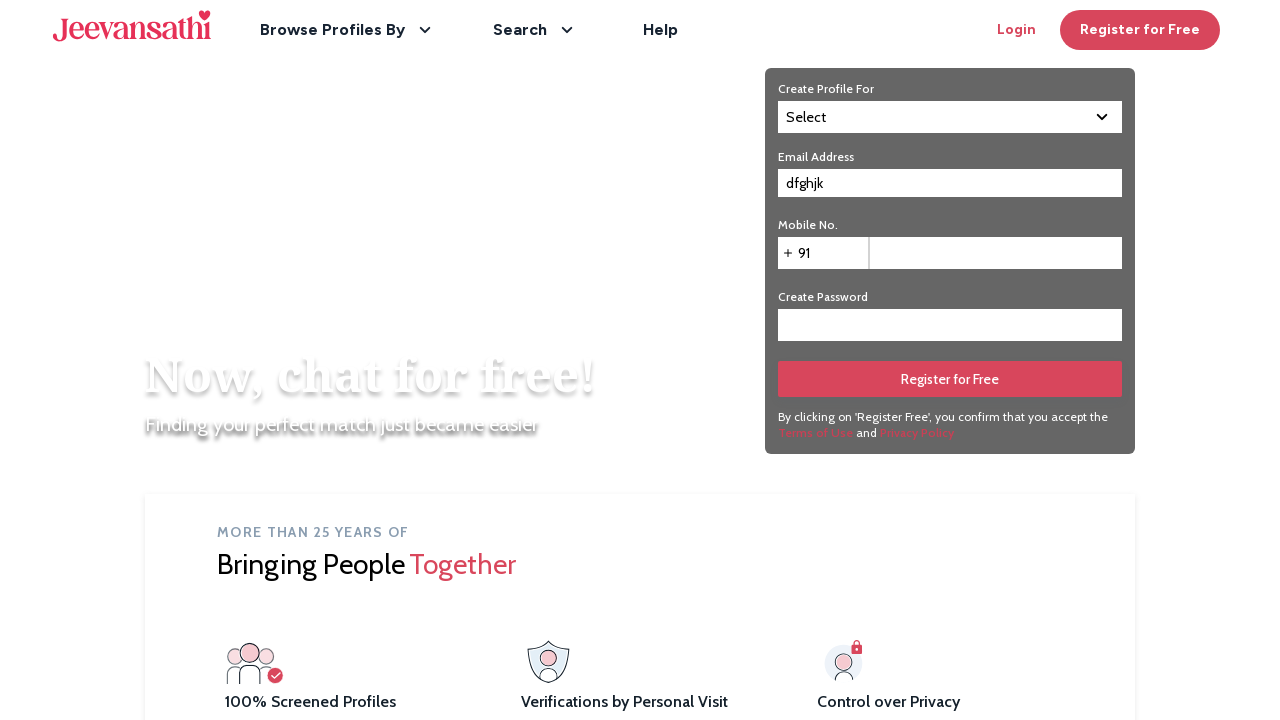

Selected all text in email field using Ctrl+A
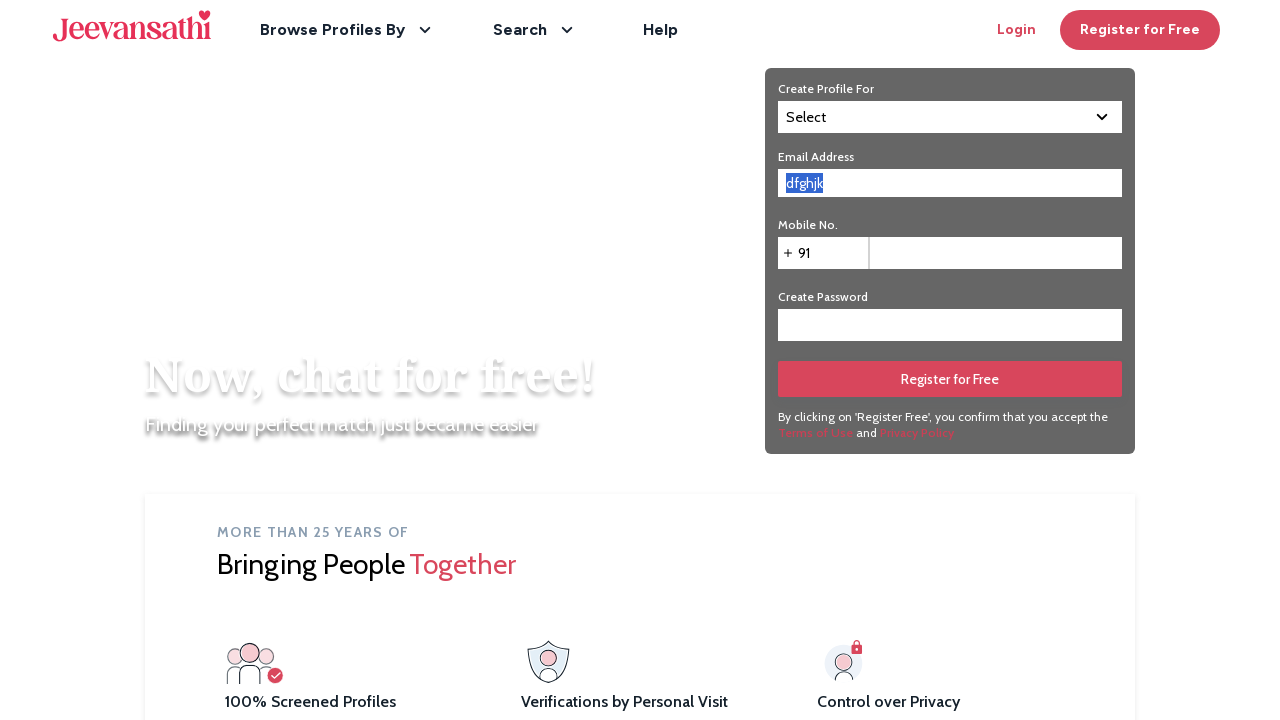

Copied selected text from email field using Ctrl+C
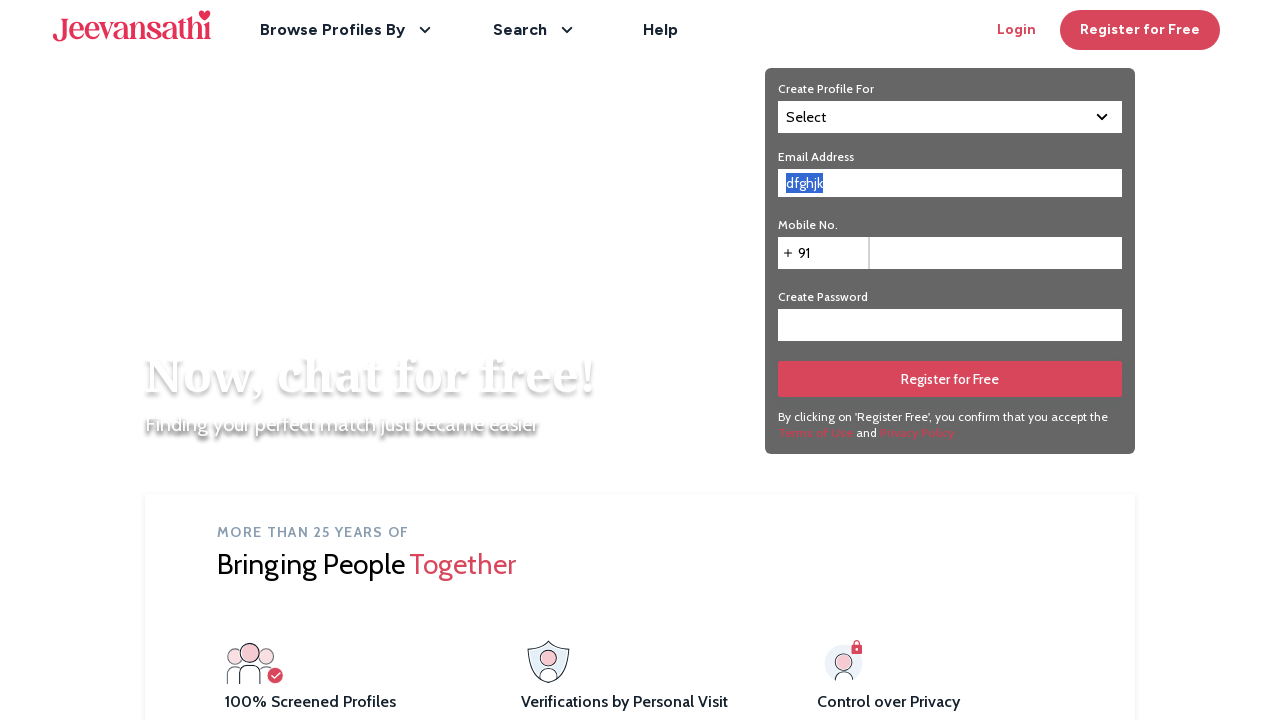

Pressed Tab key once to navigate to next field
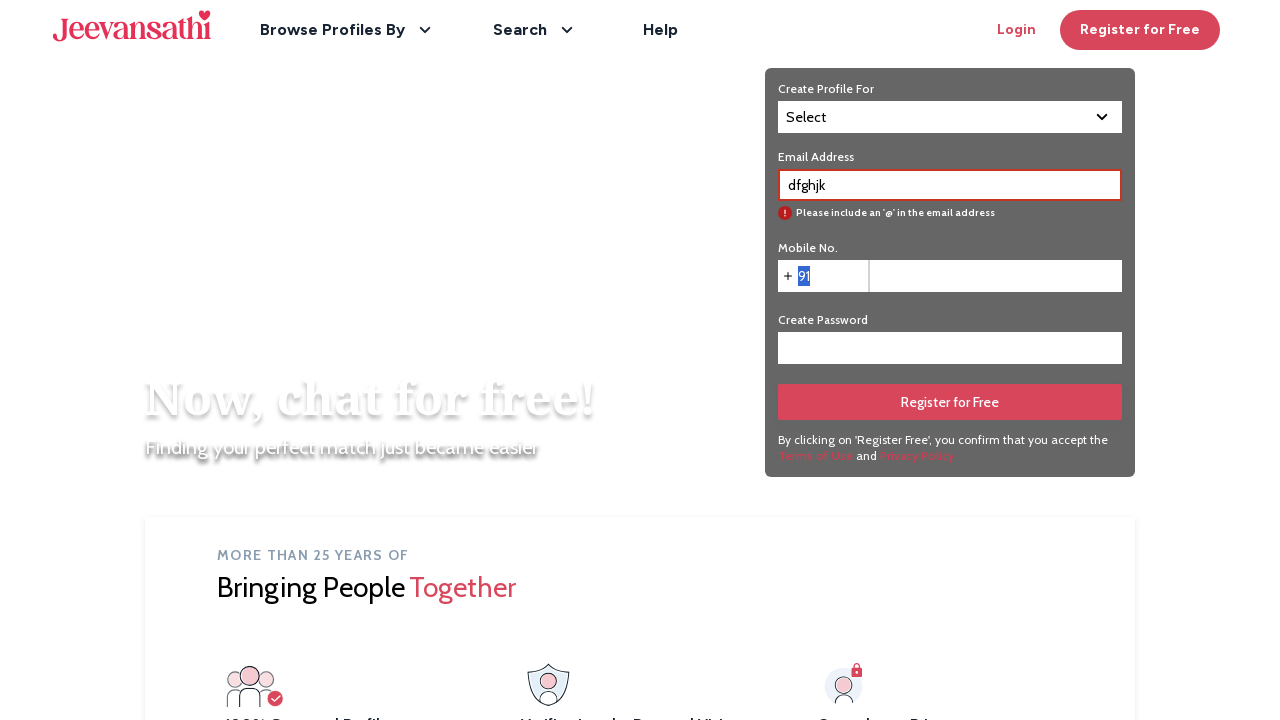

Pressed Tab key twice to navigate to next field
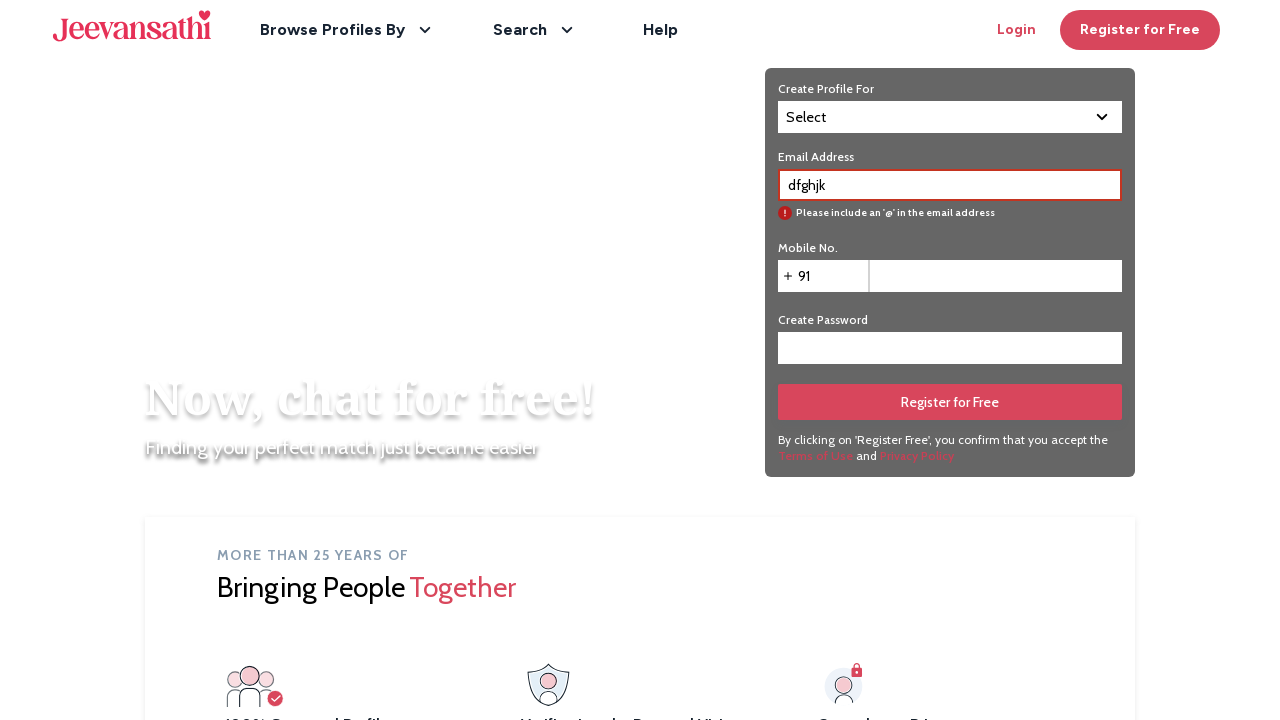

Pressed Tab key three times to navigate to target field
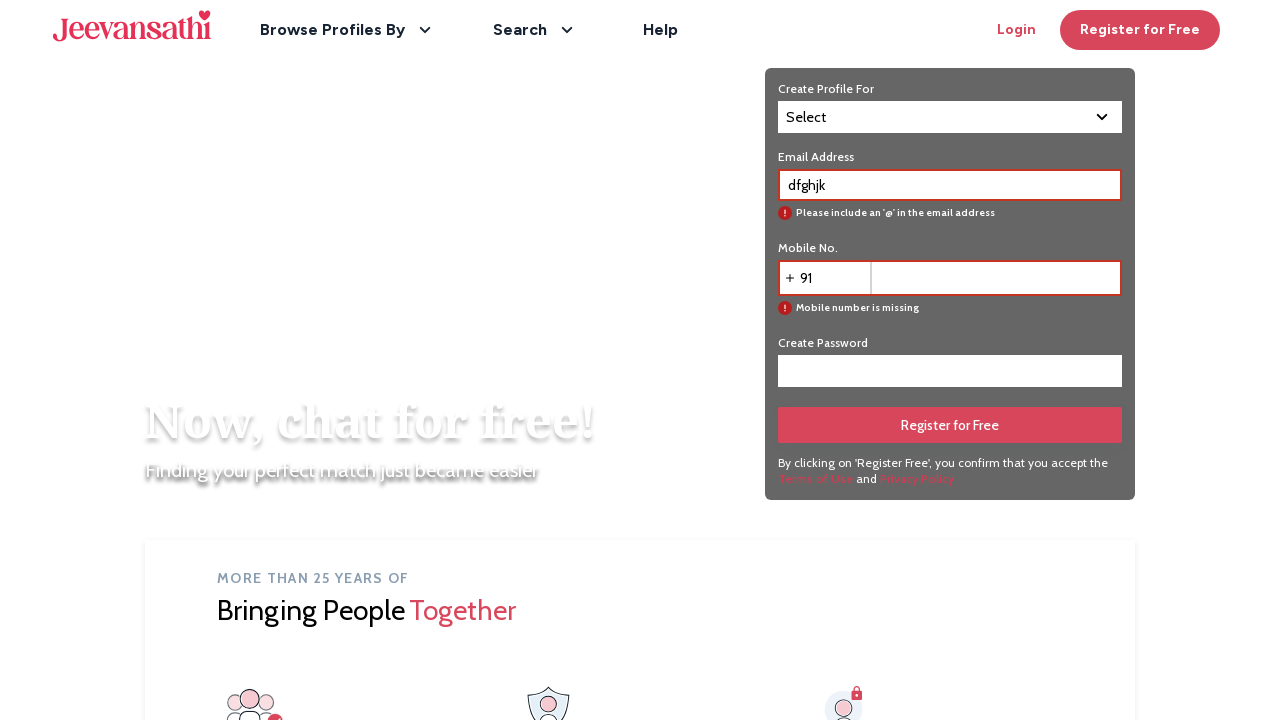

Pasted copied text into target field using Ctrl+V
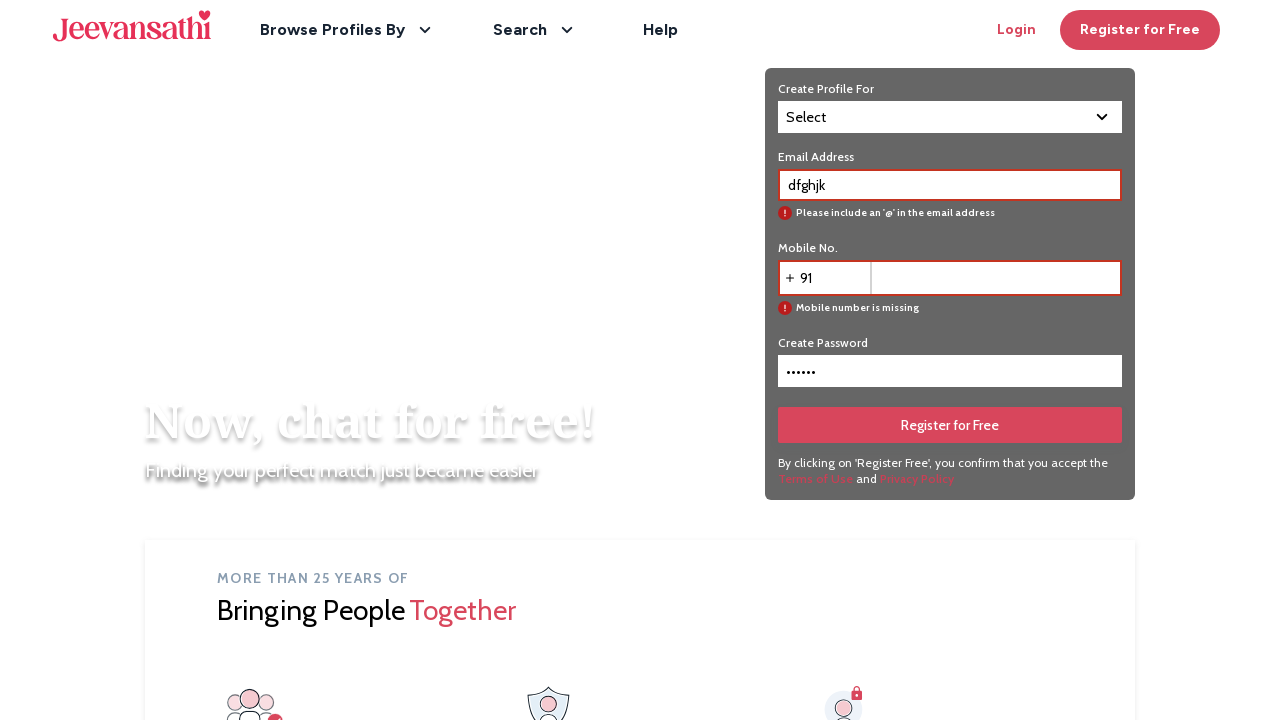

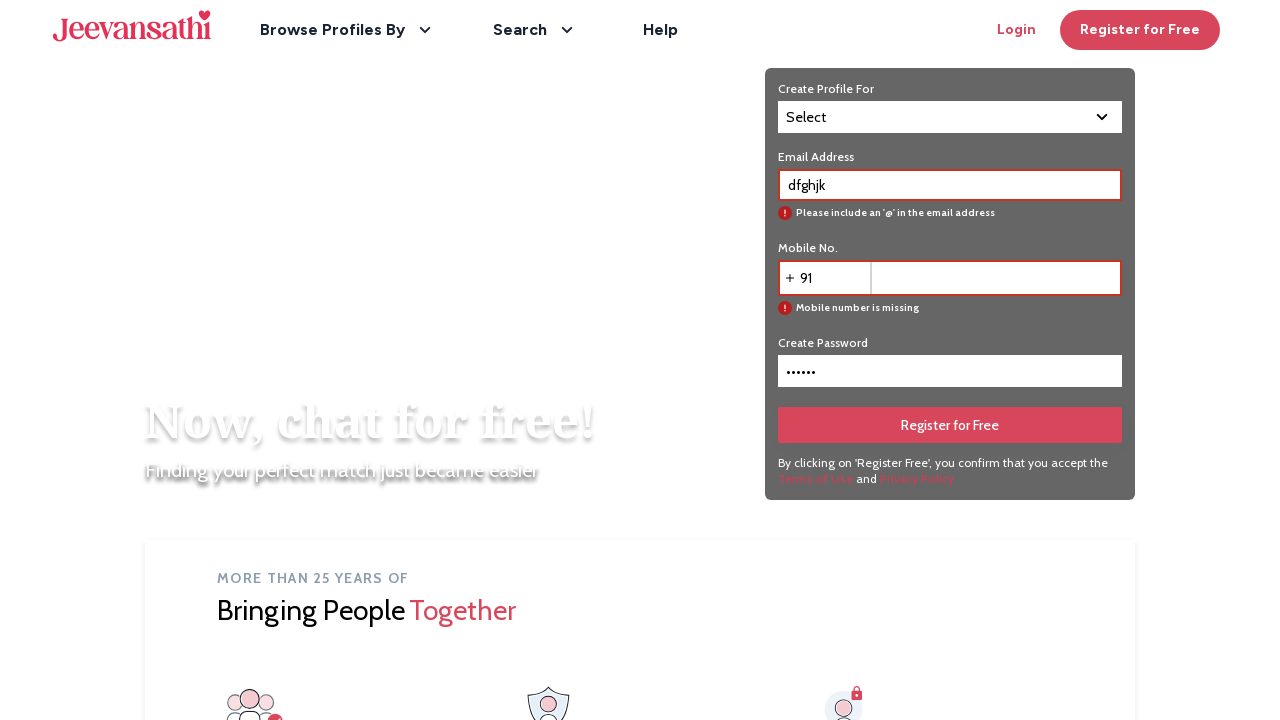